Tests opening a small modal dialog and verifying its text content before closing it

Starting URL: https://demoqa.com/modal-dialogs

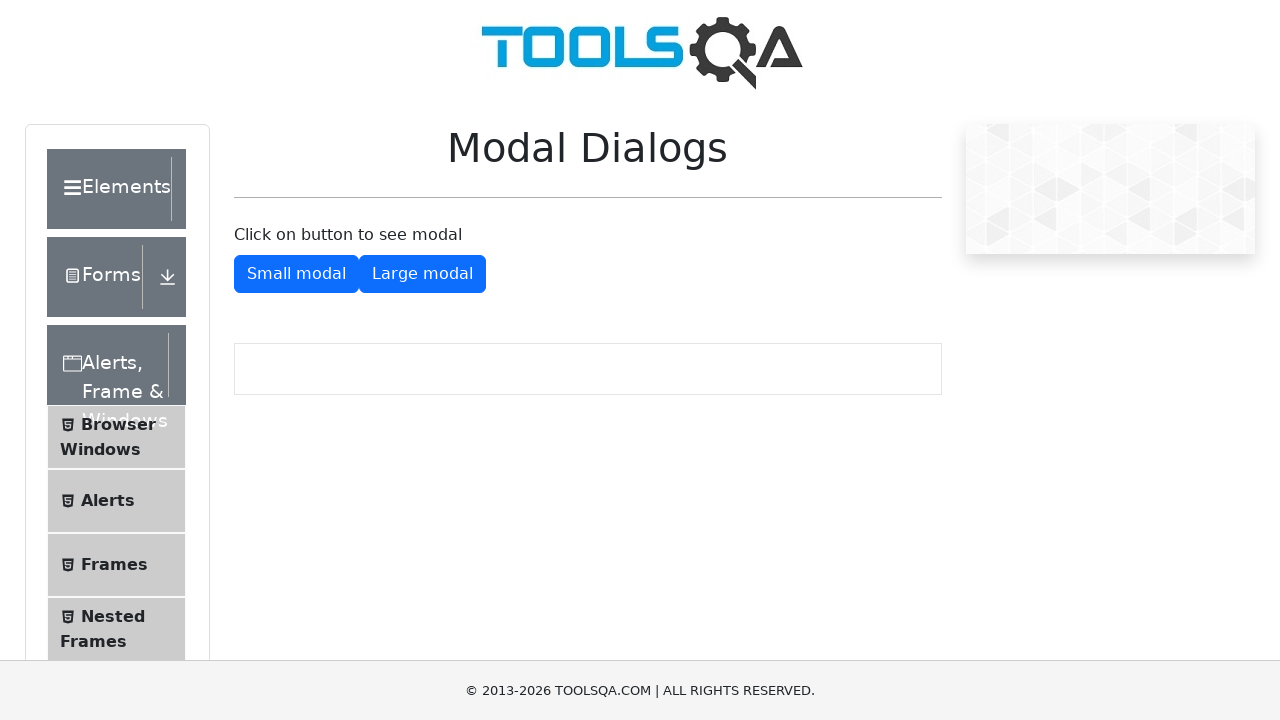

Clicked button to open small modal at (296, 274) on #showSmallModal
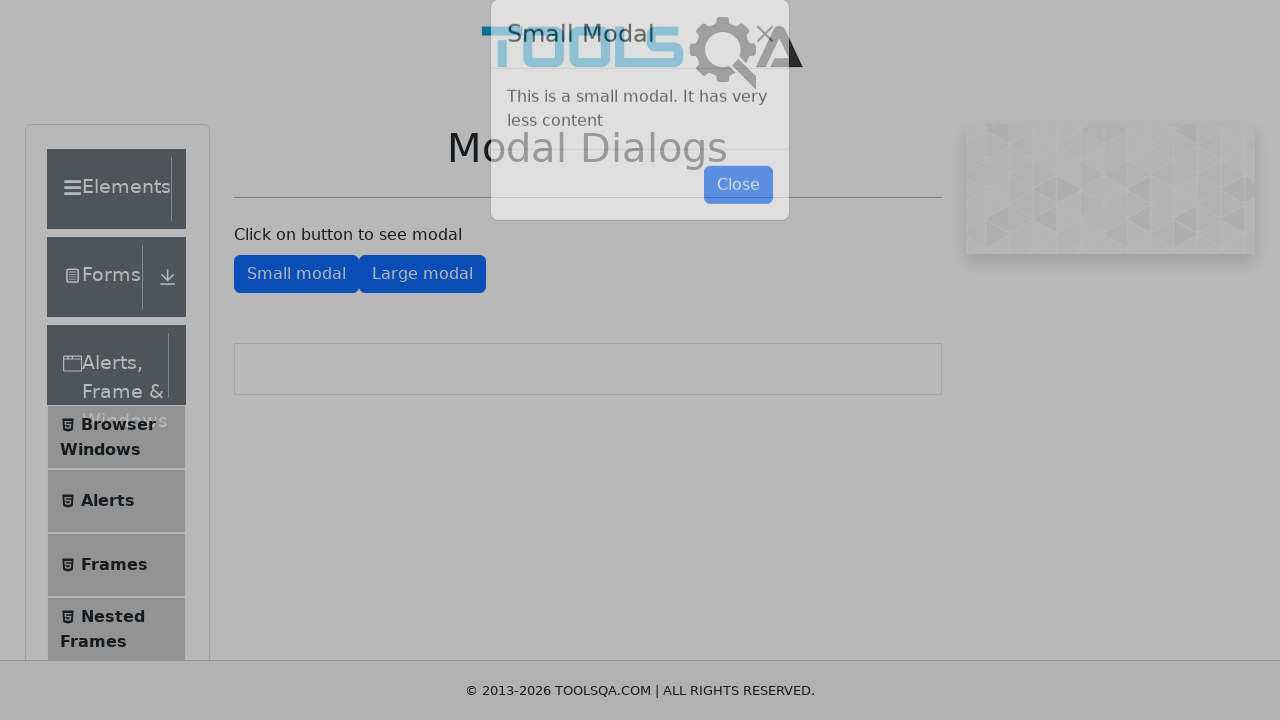

Small modal dialog appeared
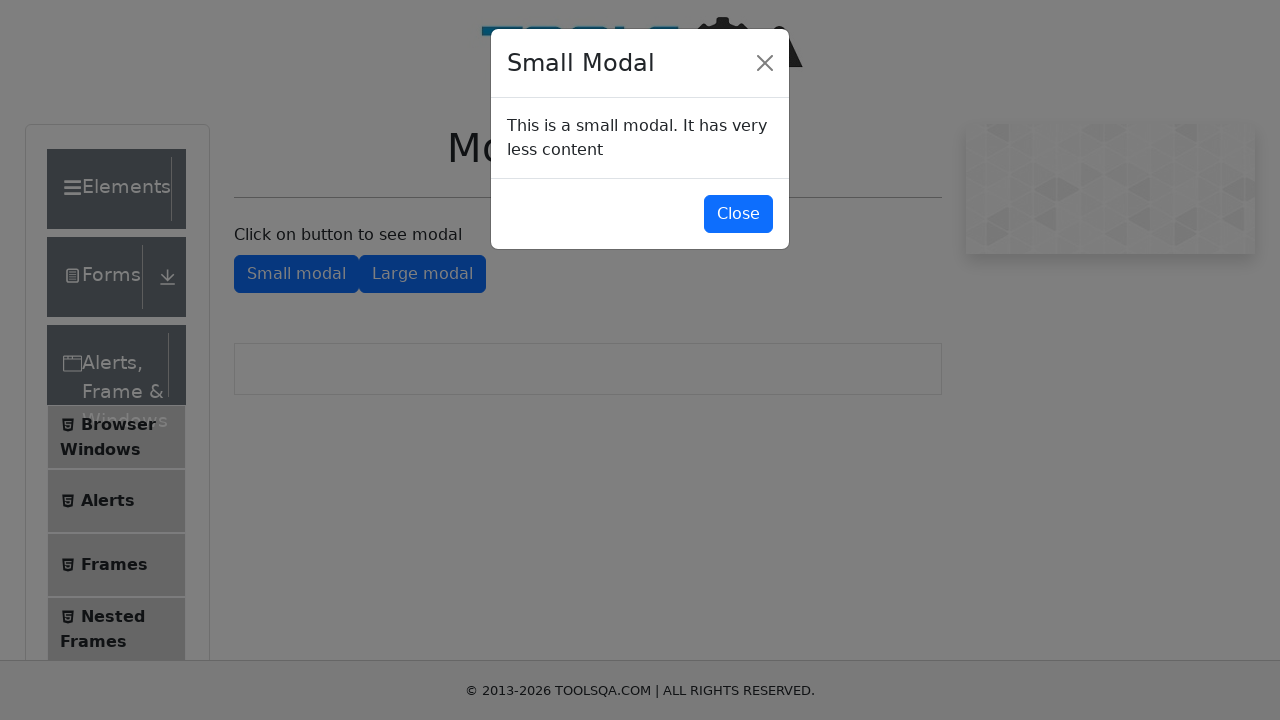

Retrieved modal body text content
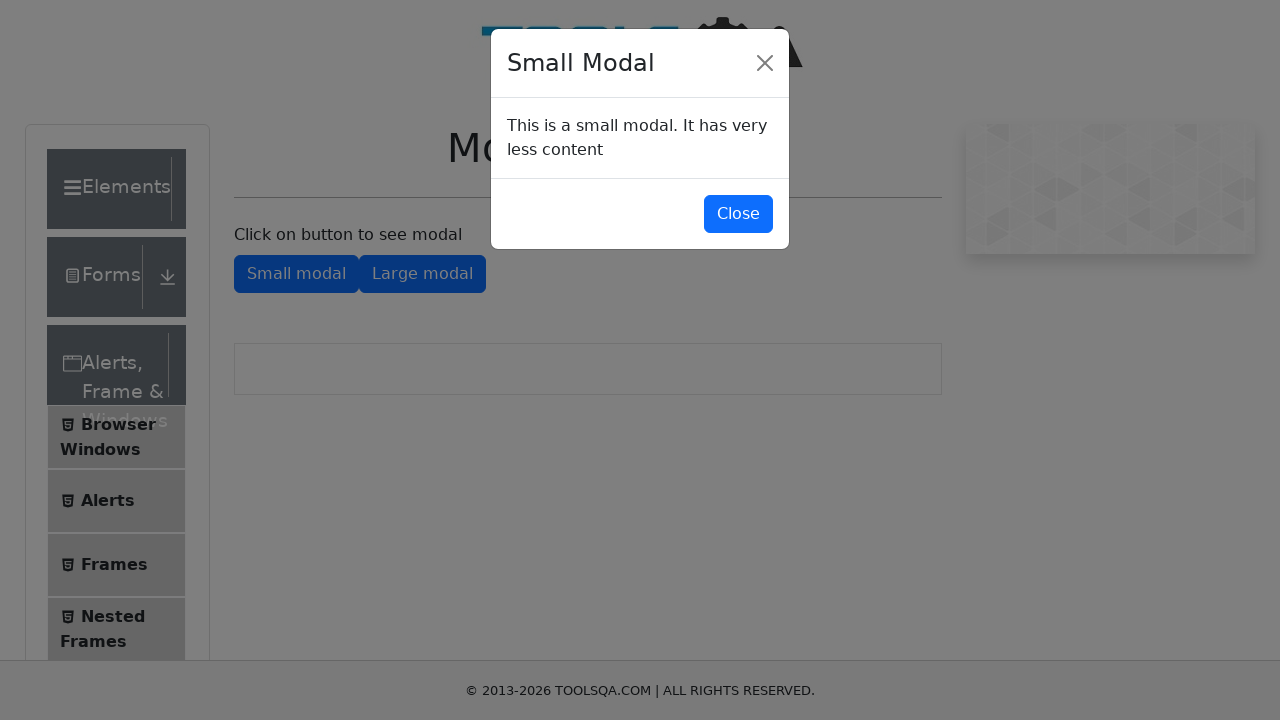

Verified 'small modal' text is present in modal body
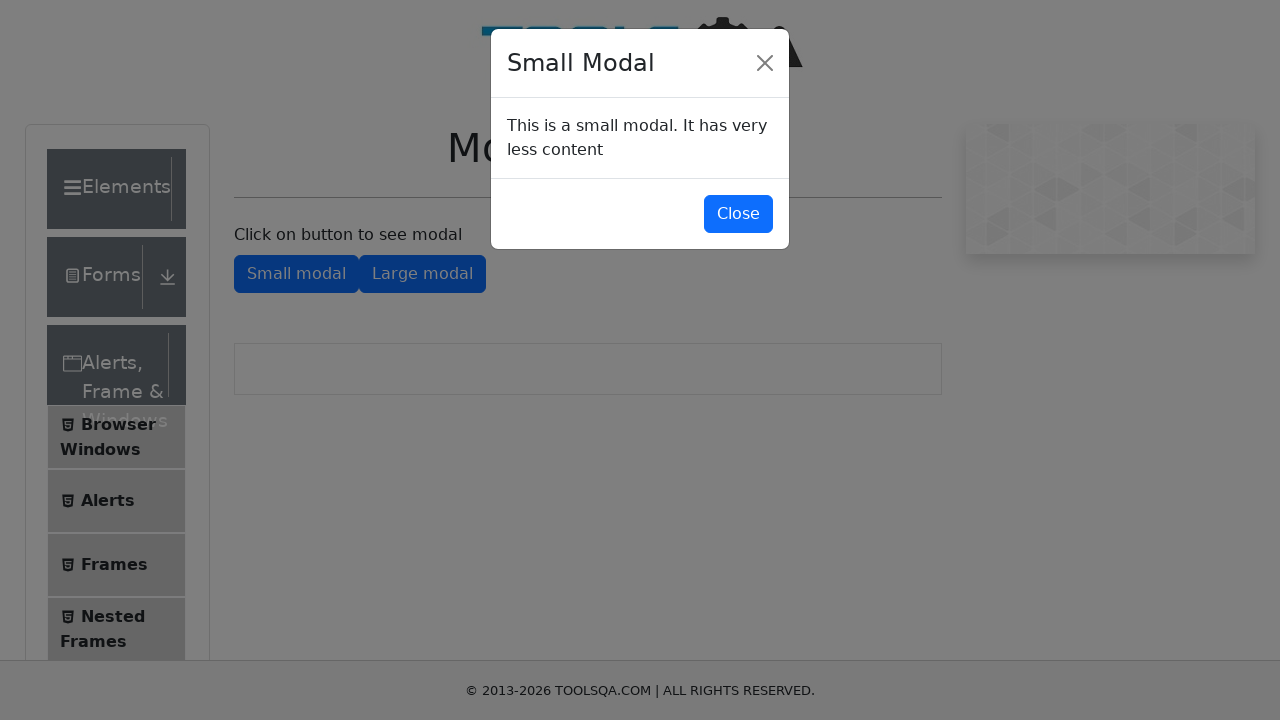

Clicked close button to close small modal at (738, 214) on #closeSmallModal
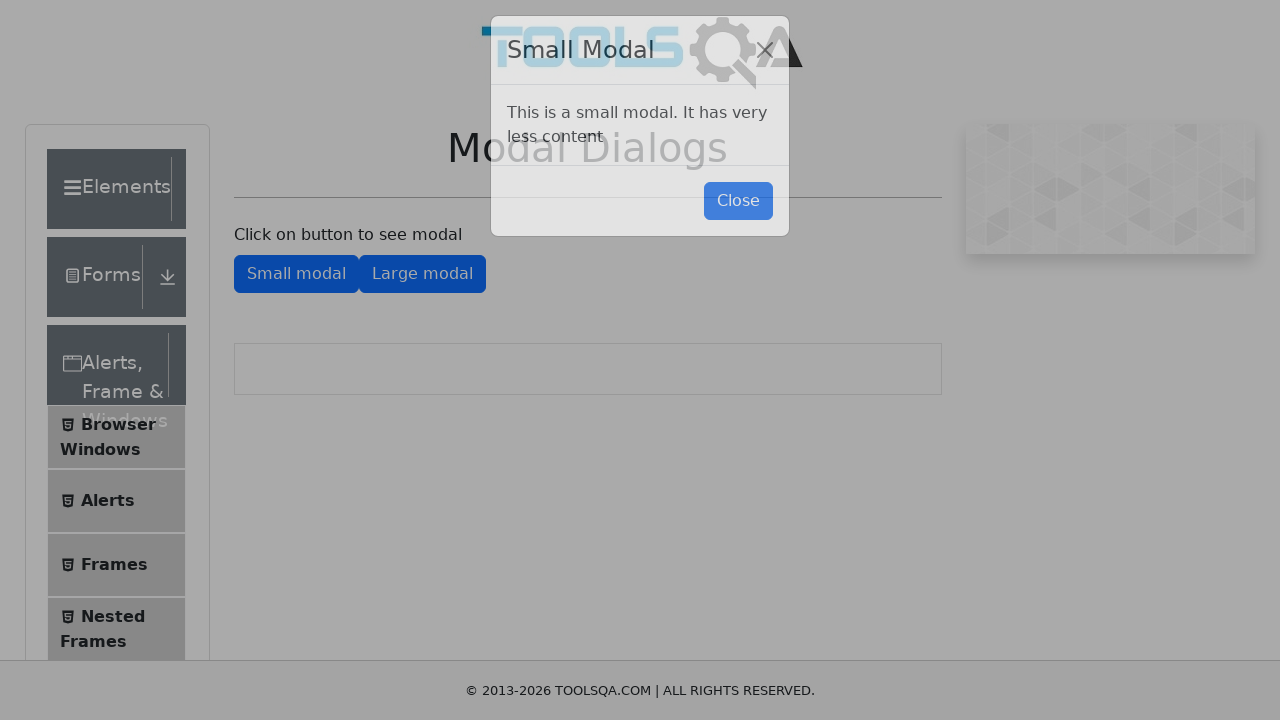

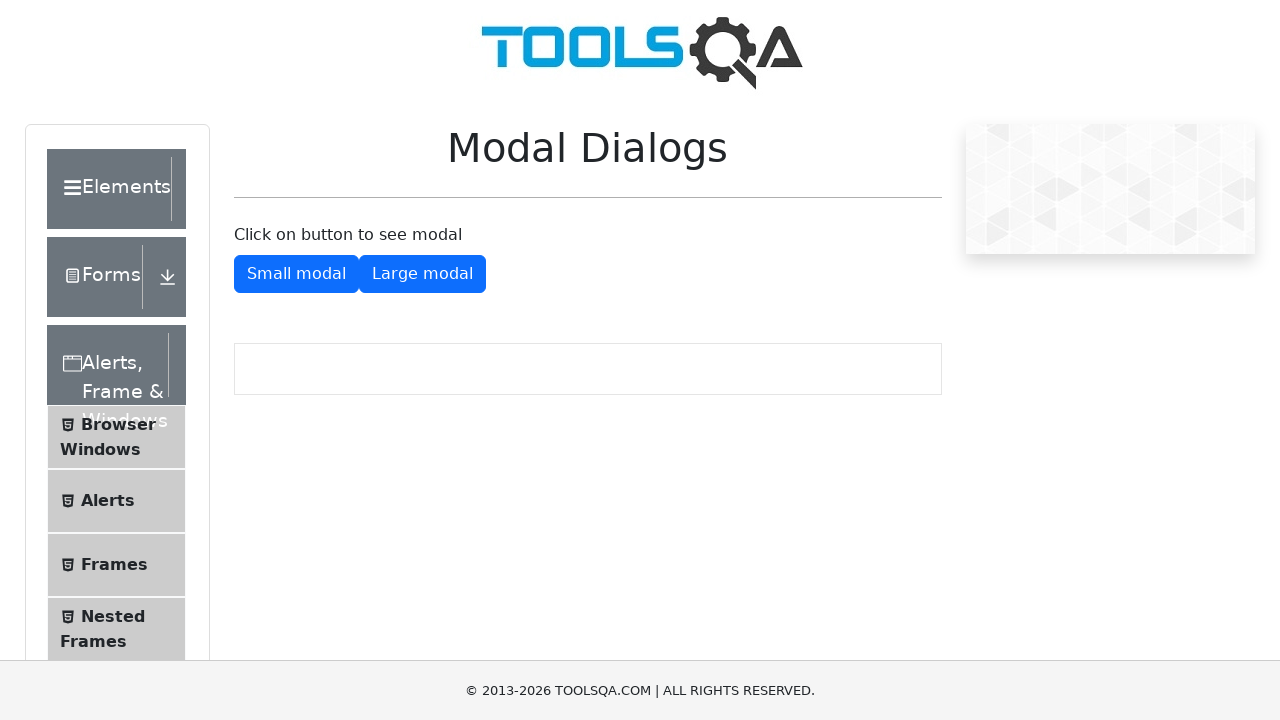